Tests clicking on the GET STARTED link on the Playwright documentation homepage

Starting URL: https://playwright.dev/

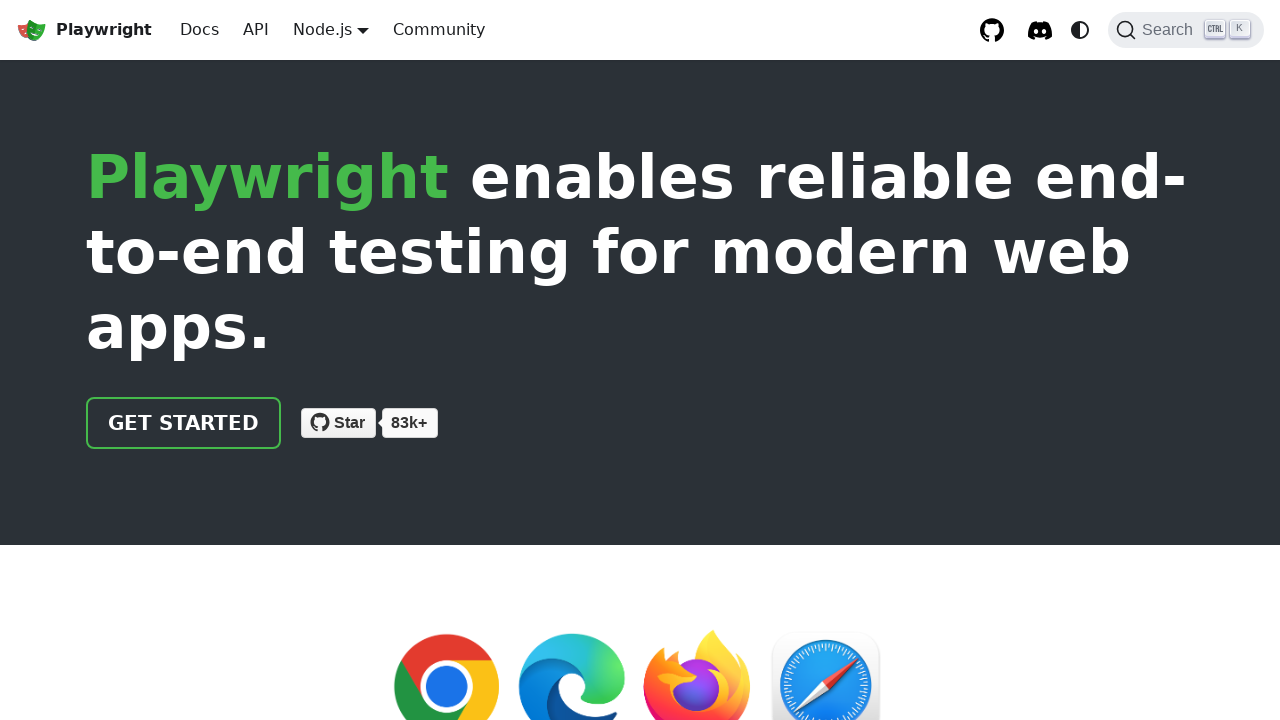

Navigated to Playwright documentation homepage
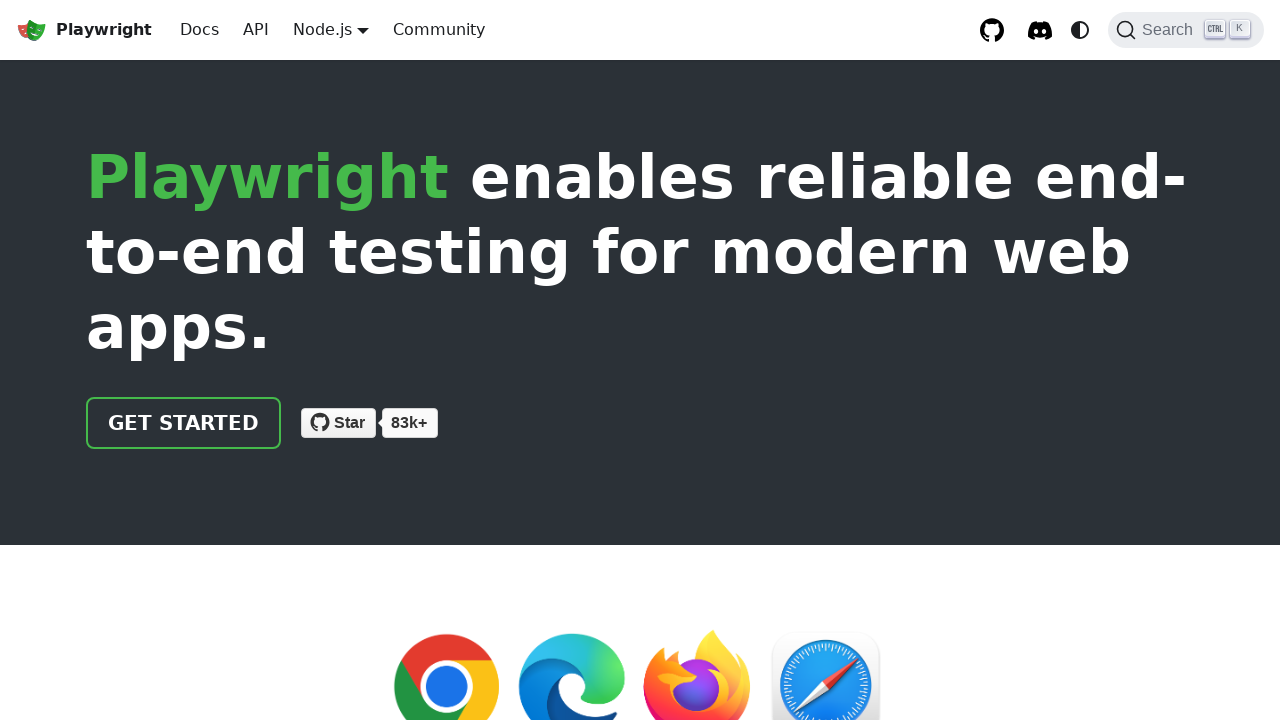

Clicked on GET STARTED link at (184, 423) on internal:role=link[name="GET STARTED"i]
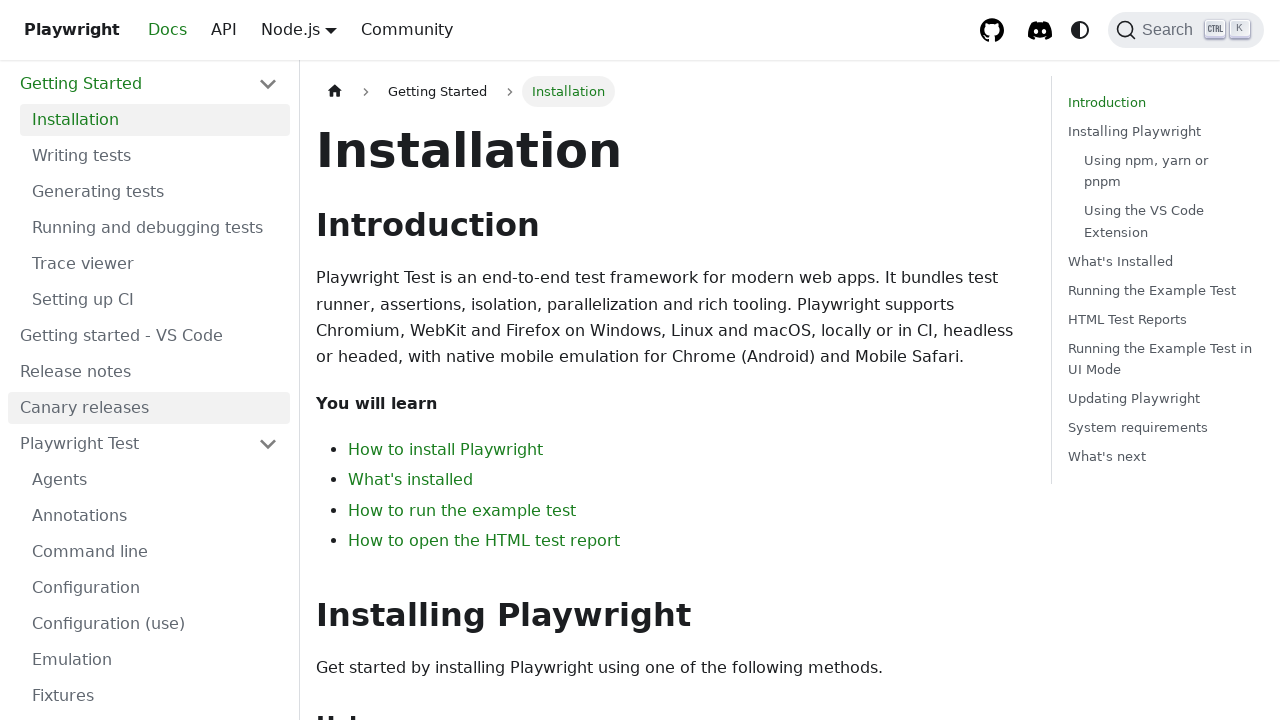

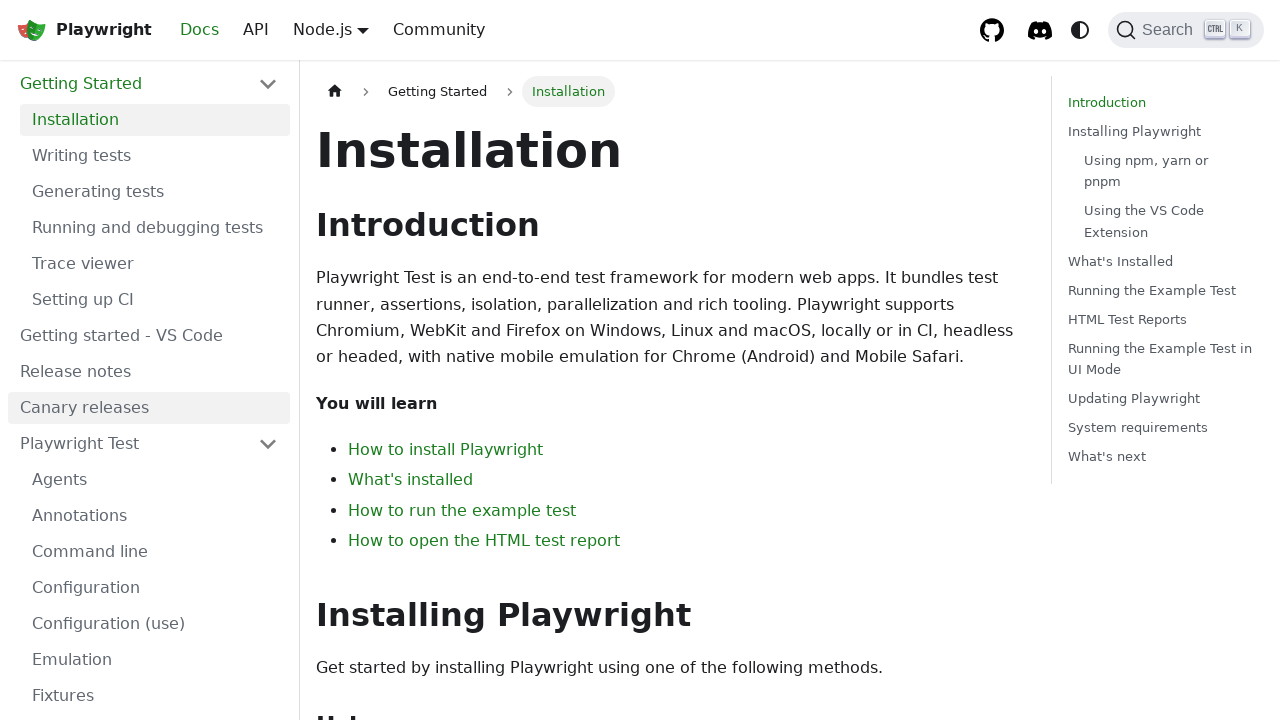